Tests a math exercise page by reading a displayed value, calculating a mathematical formula (log of absolute value of 12 times sine of the value), entering the result, checking a checkbox, selecting a radio button, and submitting the form.

Starting URL: https://suninjuly.github.io/math.html

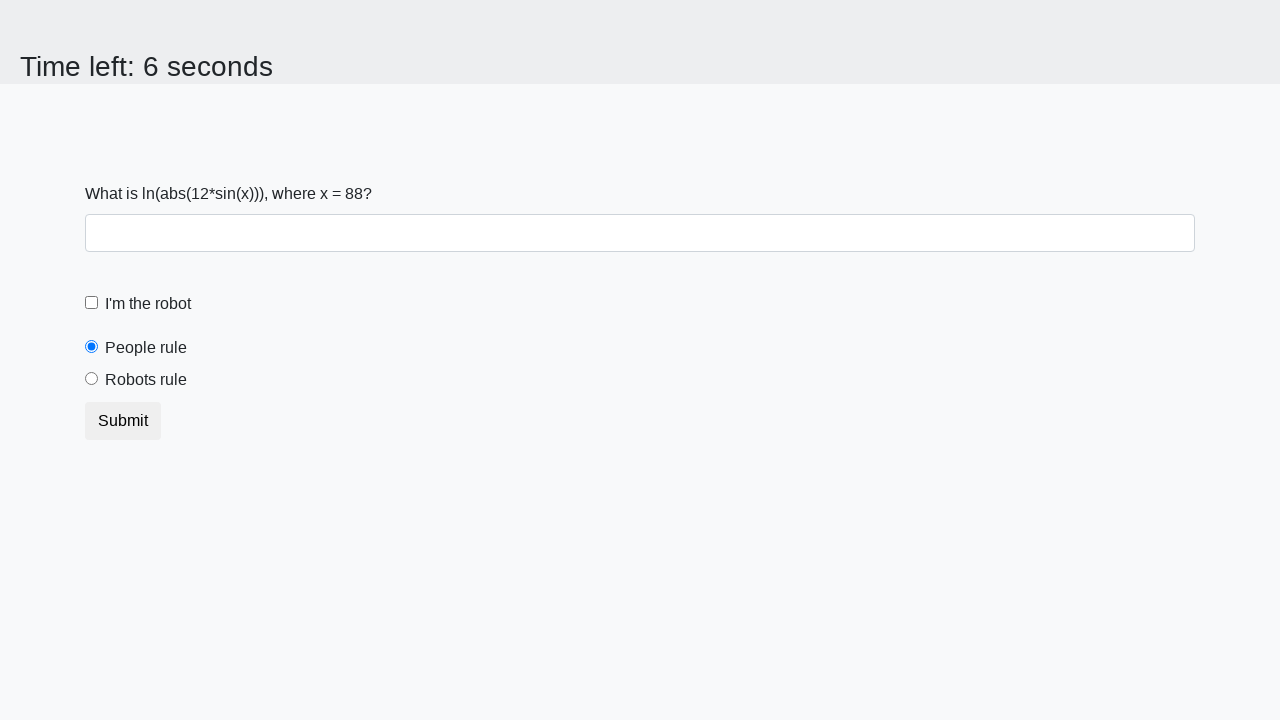

Located the x value element on the page
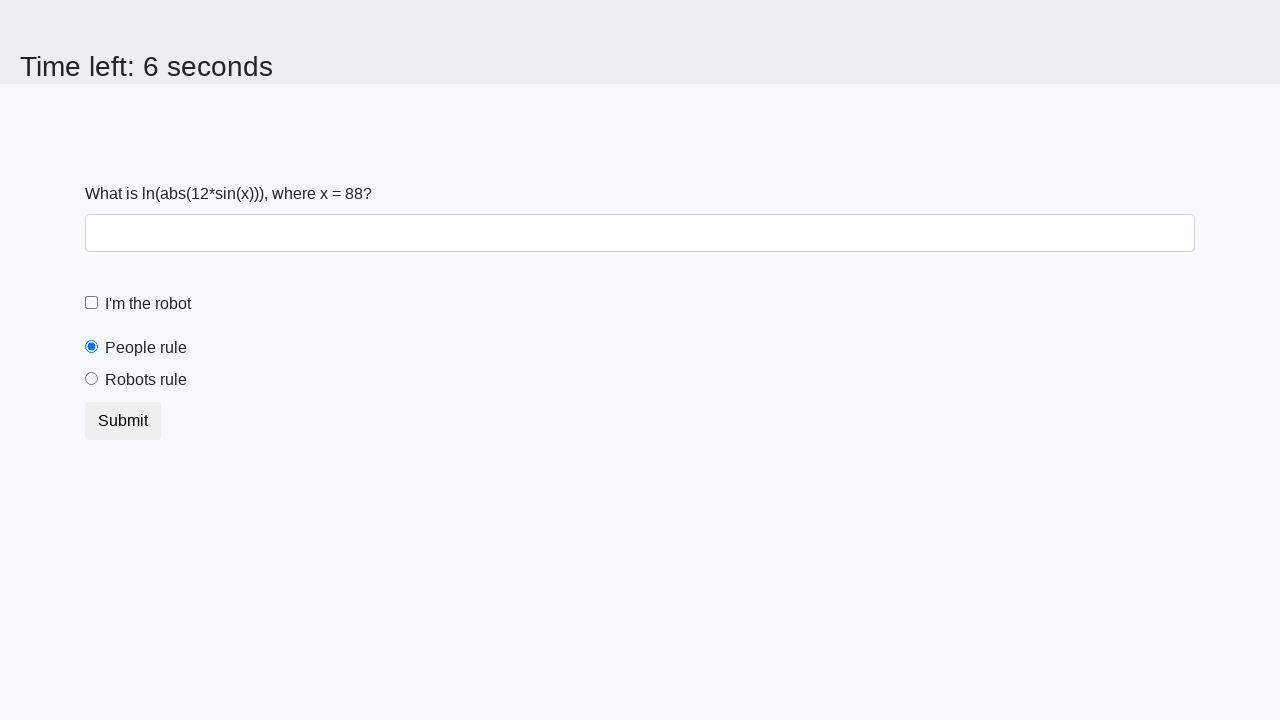

Read x value from the page: 88
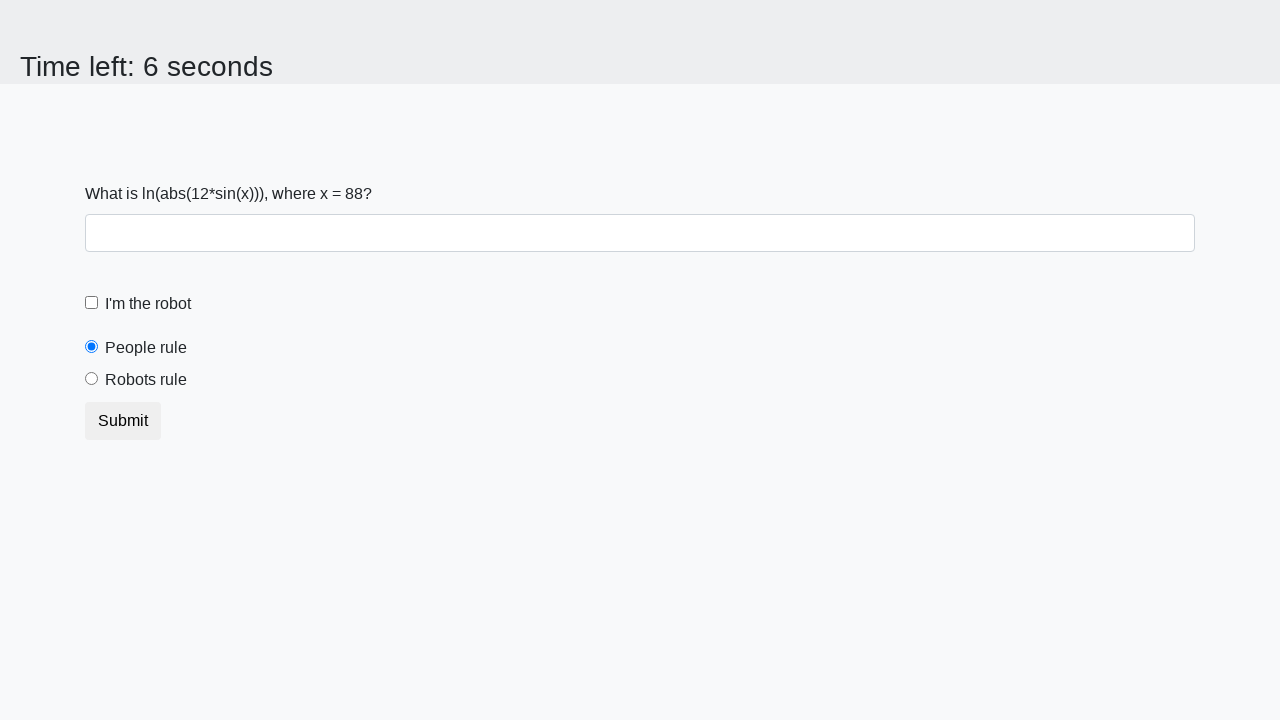

Calculated formula result: log(|12 * sin(88)|) = -0.8561847555806412
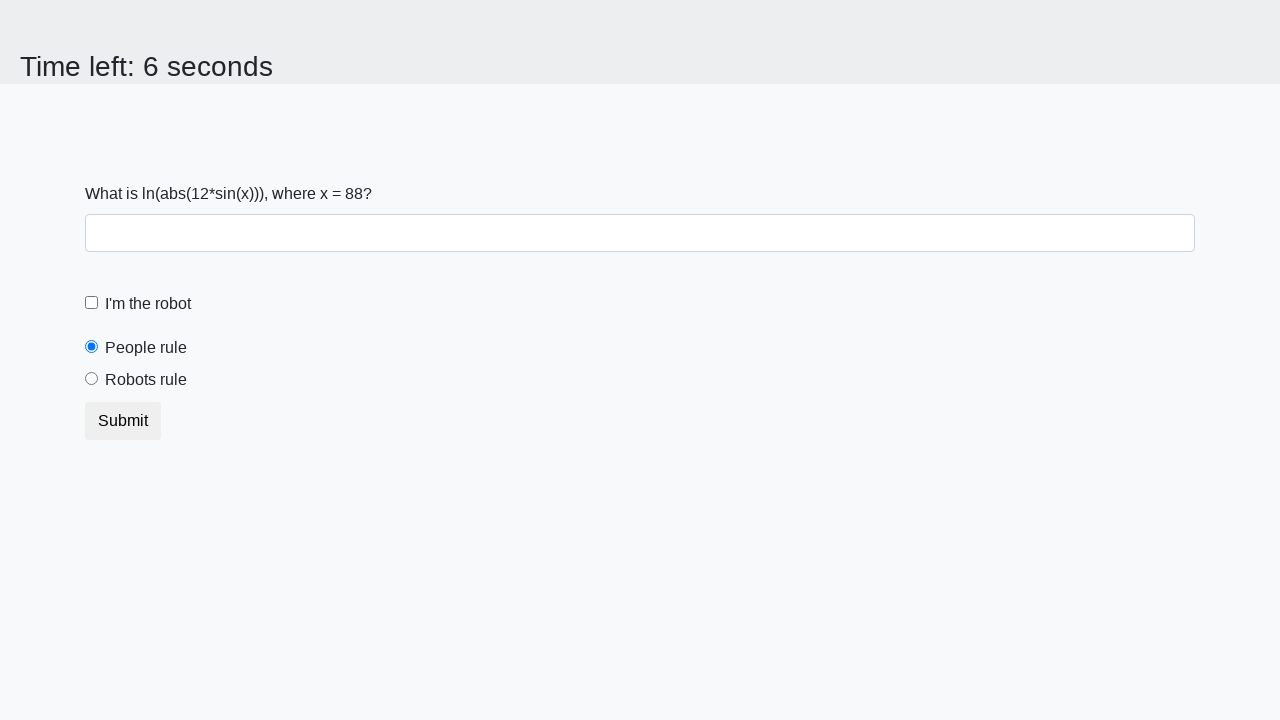

Filled answer field with calculated value: -0.8561847555806412 on #answer
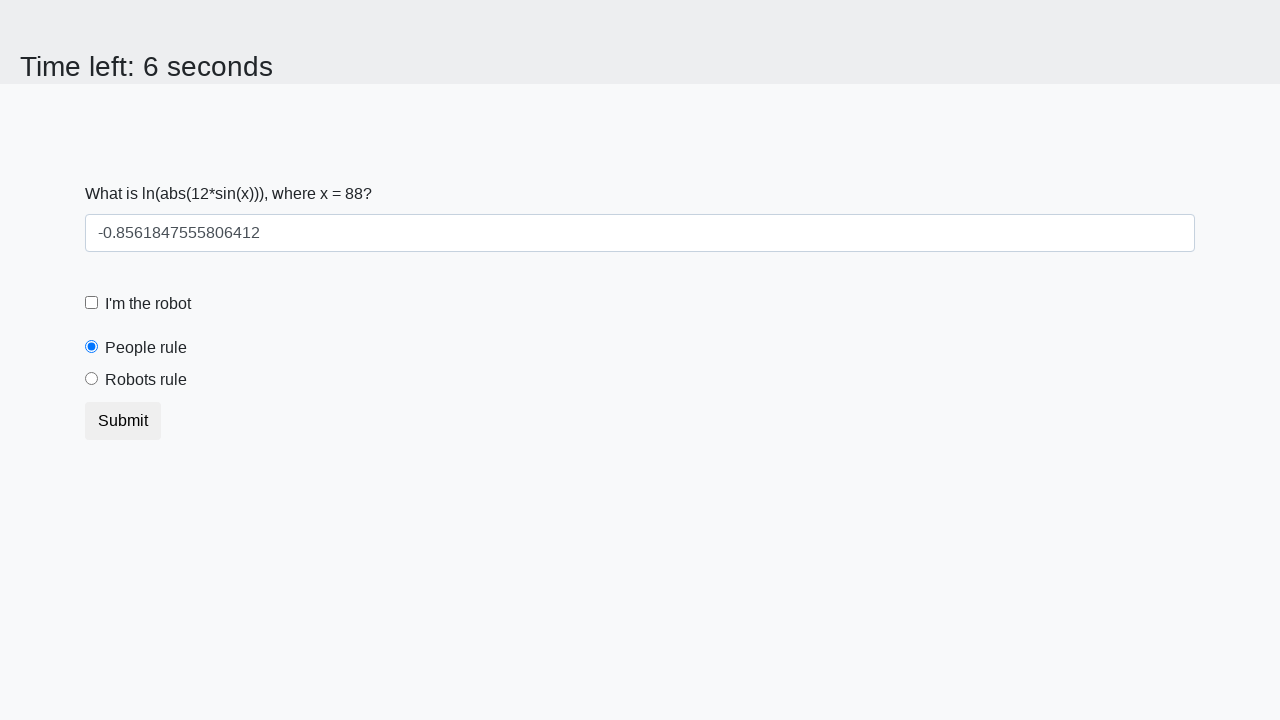

Checked the robot checkbox at (148, 304) on label[for='robotCheckbox']
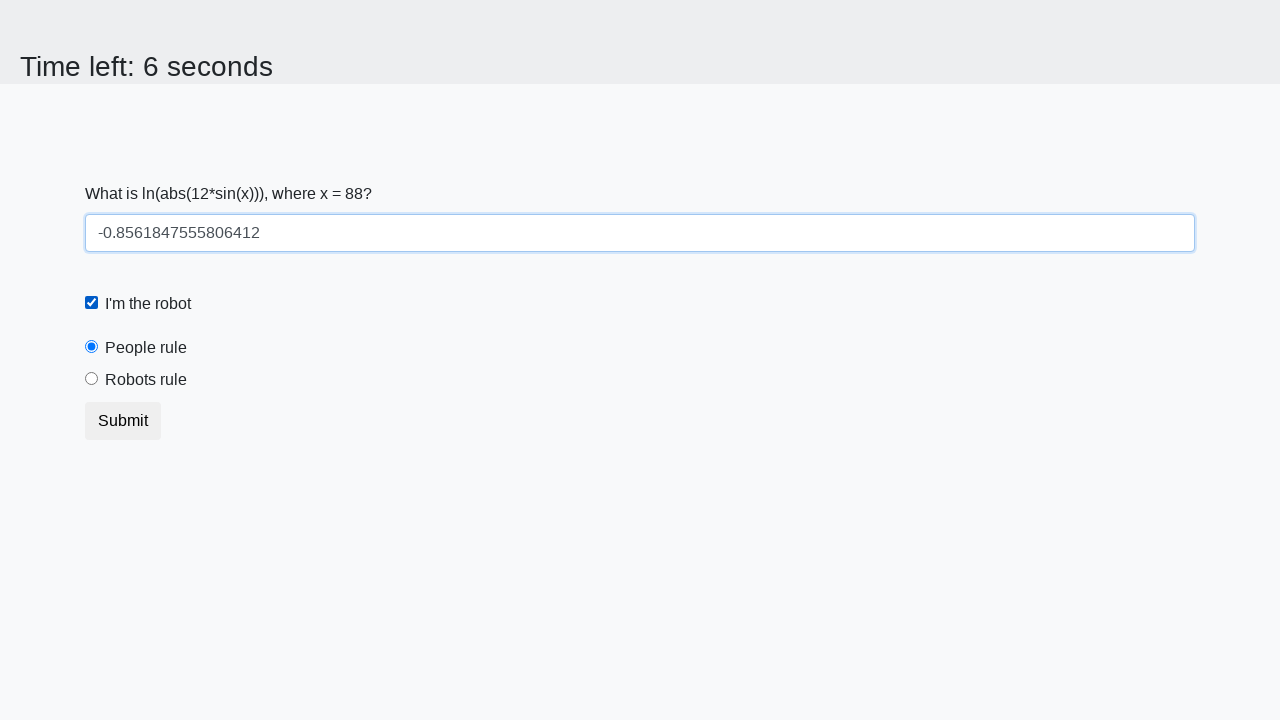

Selected the 'robots rule' radio button at (146, 380) on label[for='robotsRule']
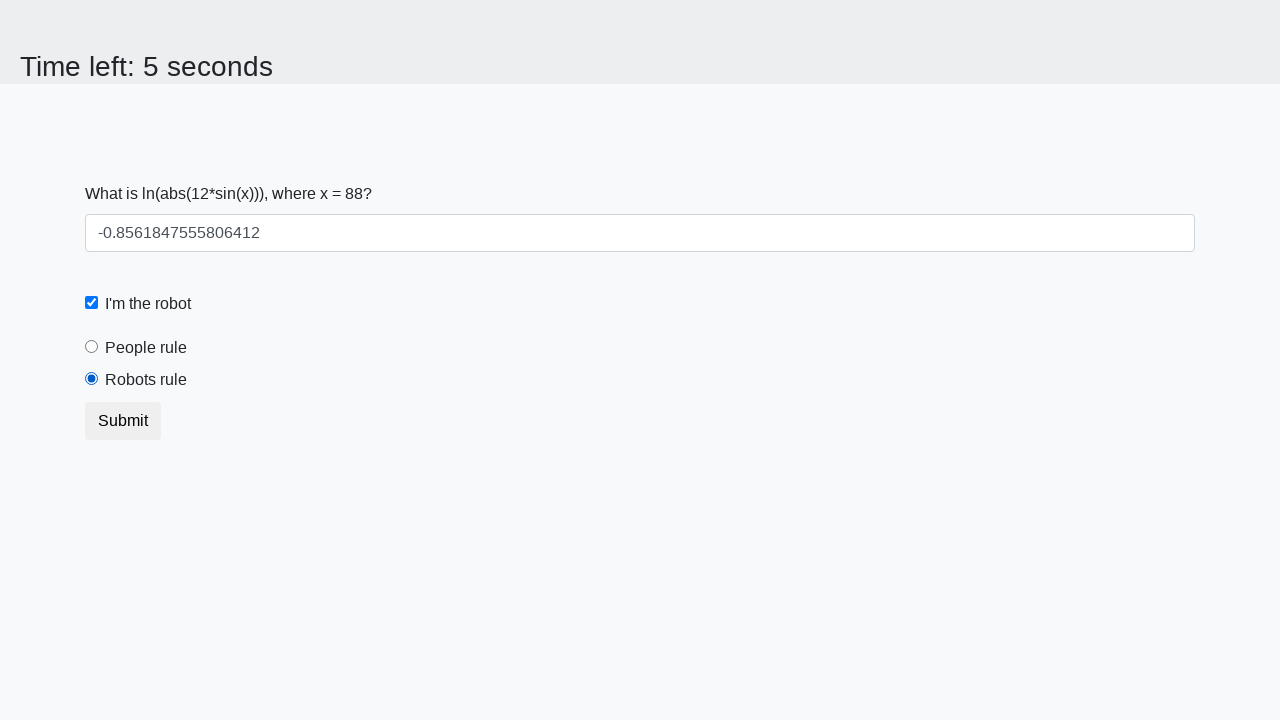

Clicked the submit button to complete the form at (123, 421) on button.btn
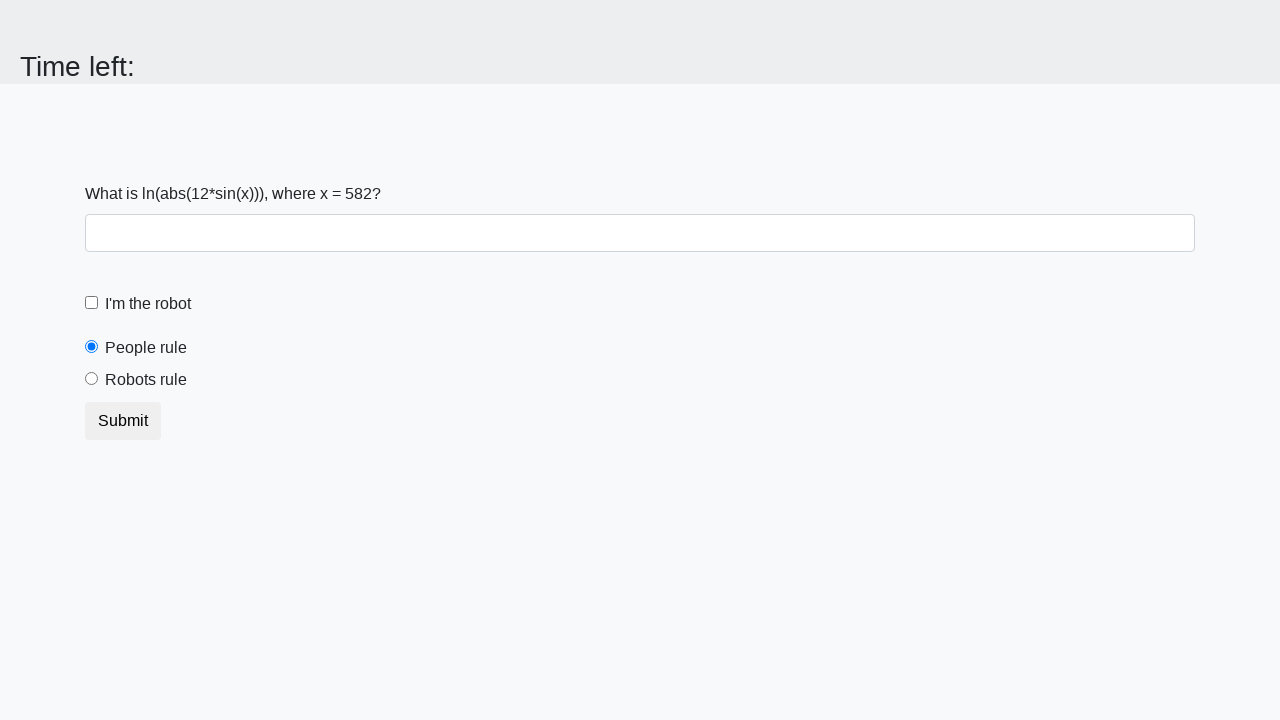

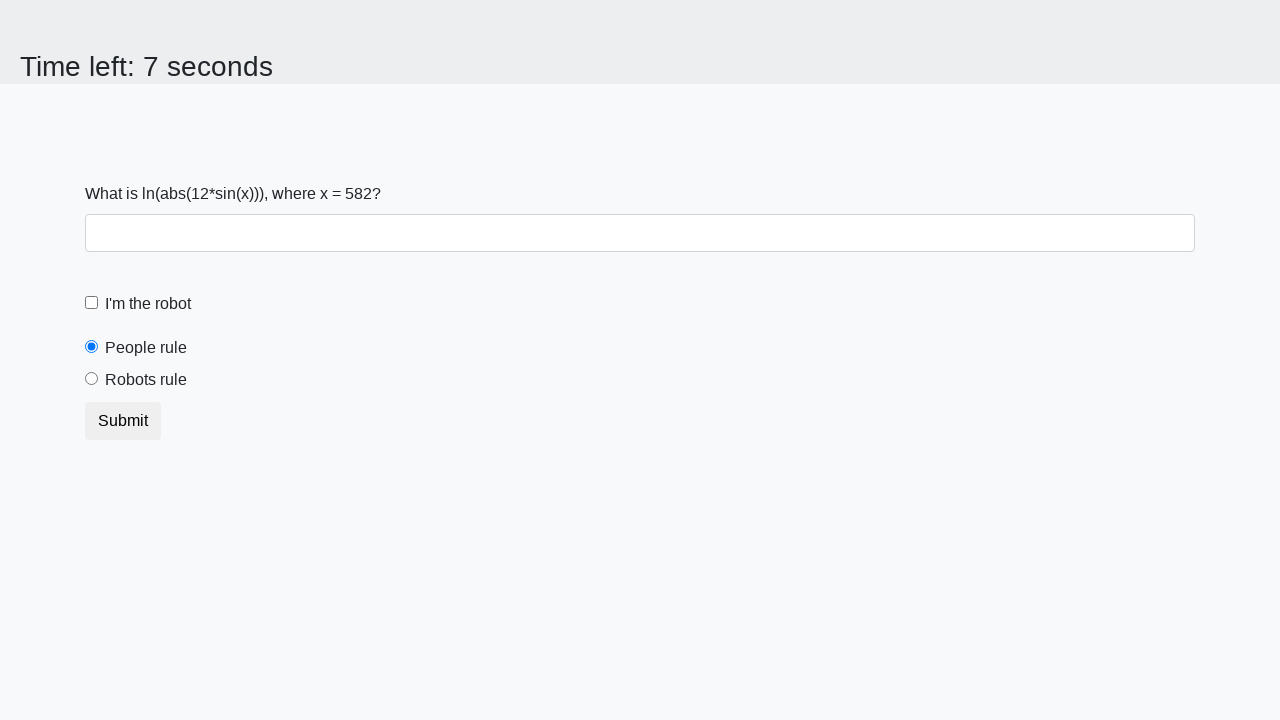